Tests that whitespace is trimmed from edited todo text

Starting URL: https://demo.playwright.dev/todomvc

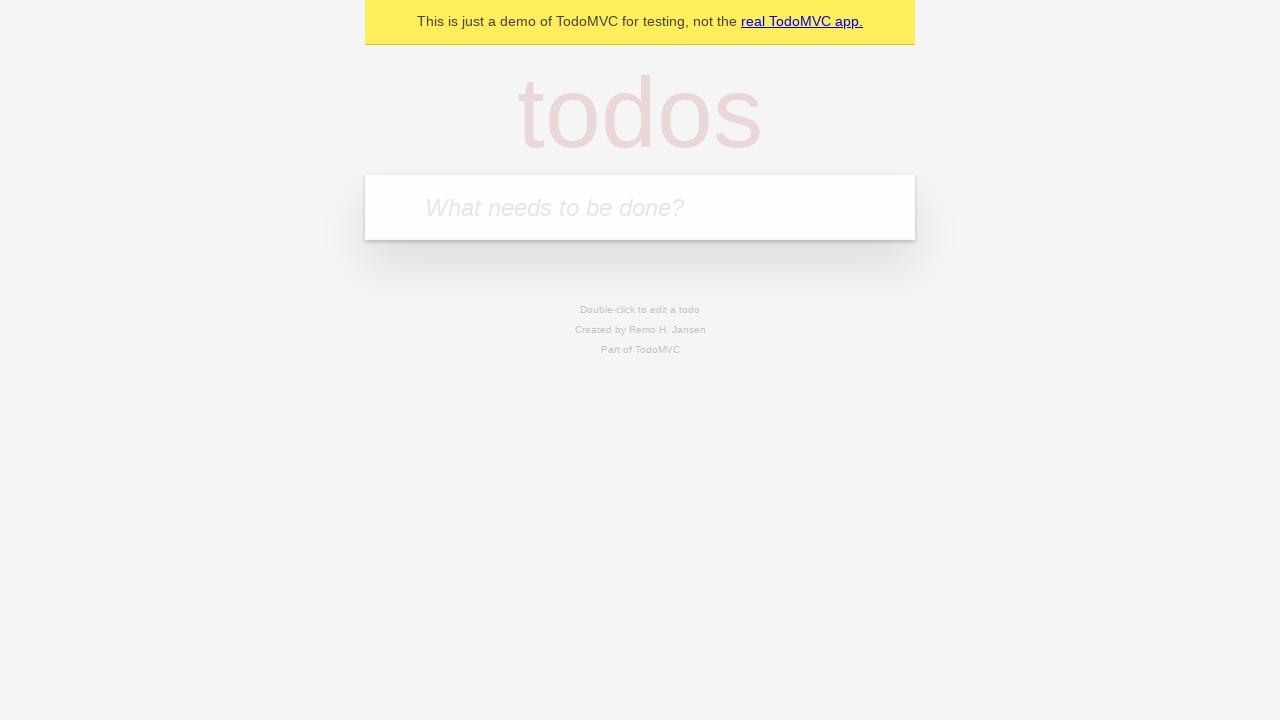

Filled new todo field with 'buy some cheese' on internal:attr=[placeholder="What needs to be done?"i]
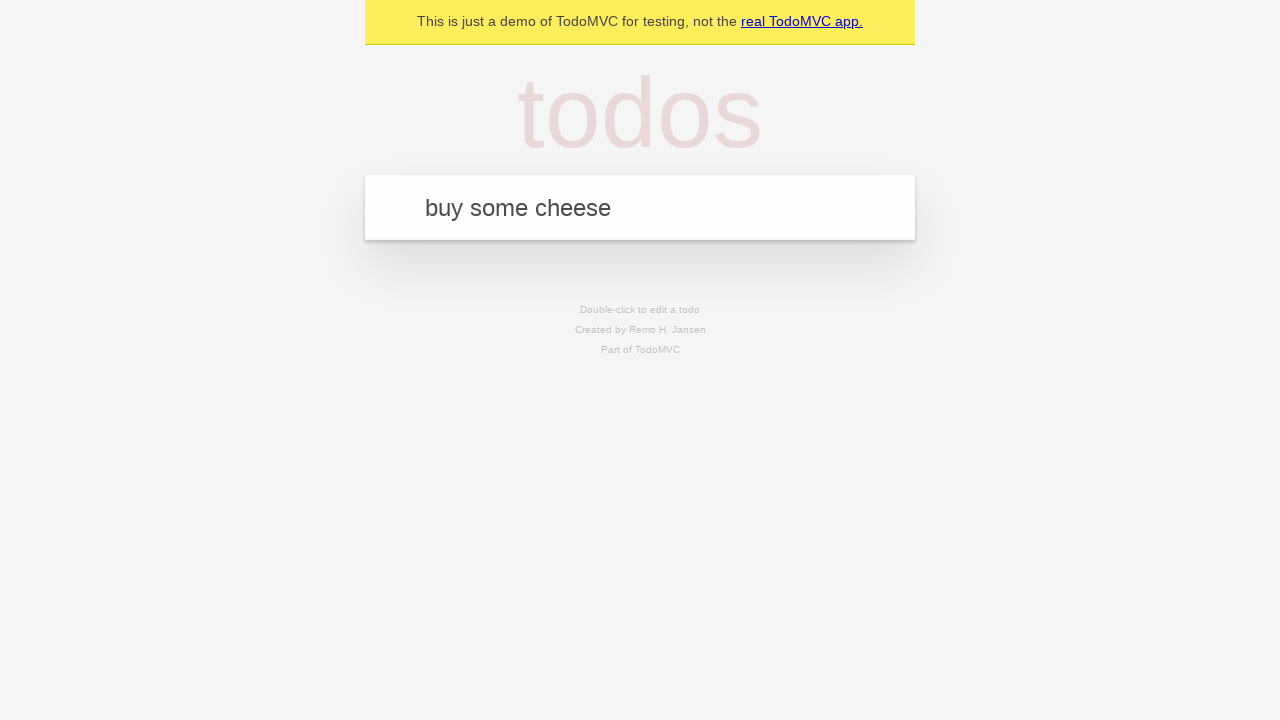

Pressed Enter to create todo 'buy some cheese' on internal:attr=[placeholder="What needs to be done?"i]
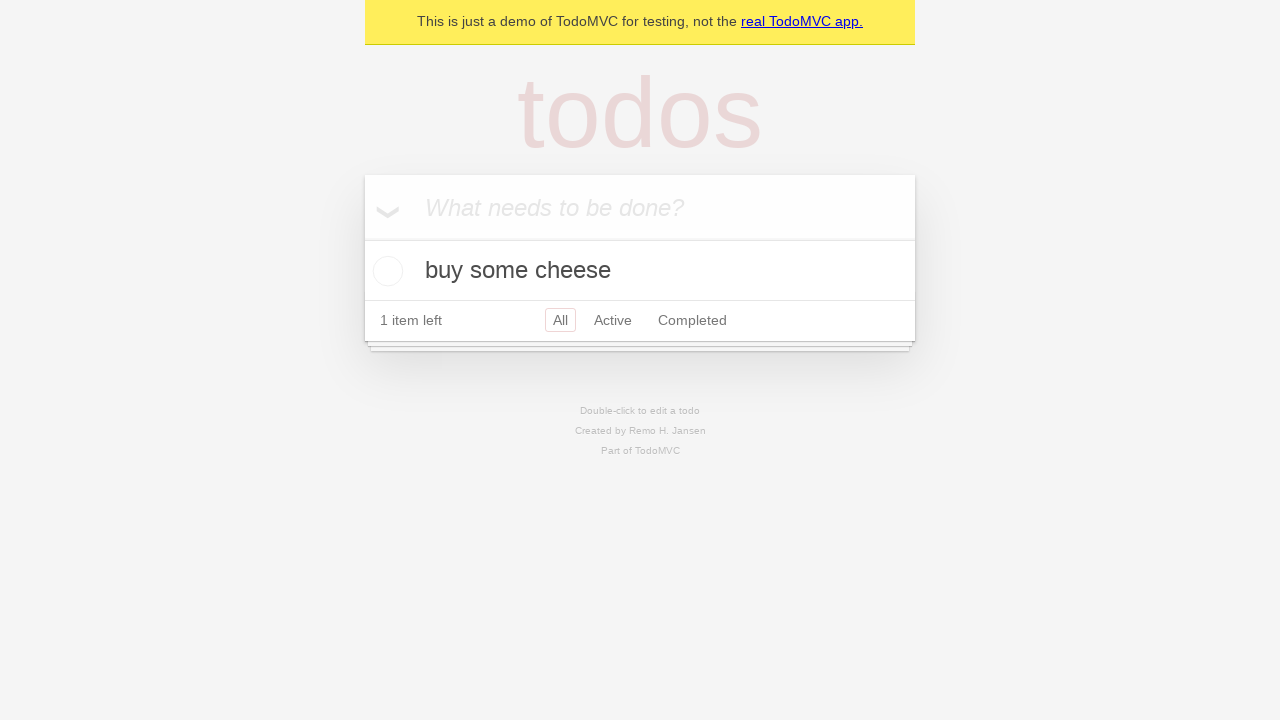

Filled new todo field with 'feed the cat' on internal:attr=[placeholder="What needs to be done?"i]
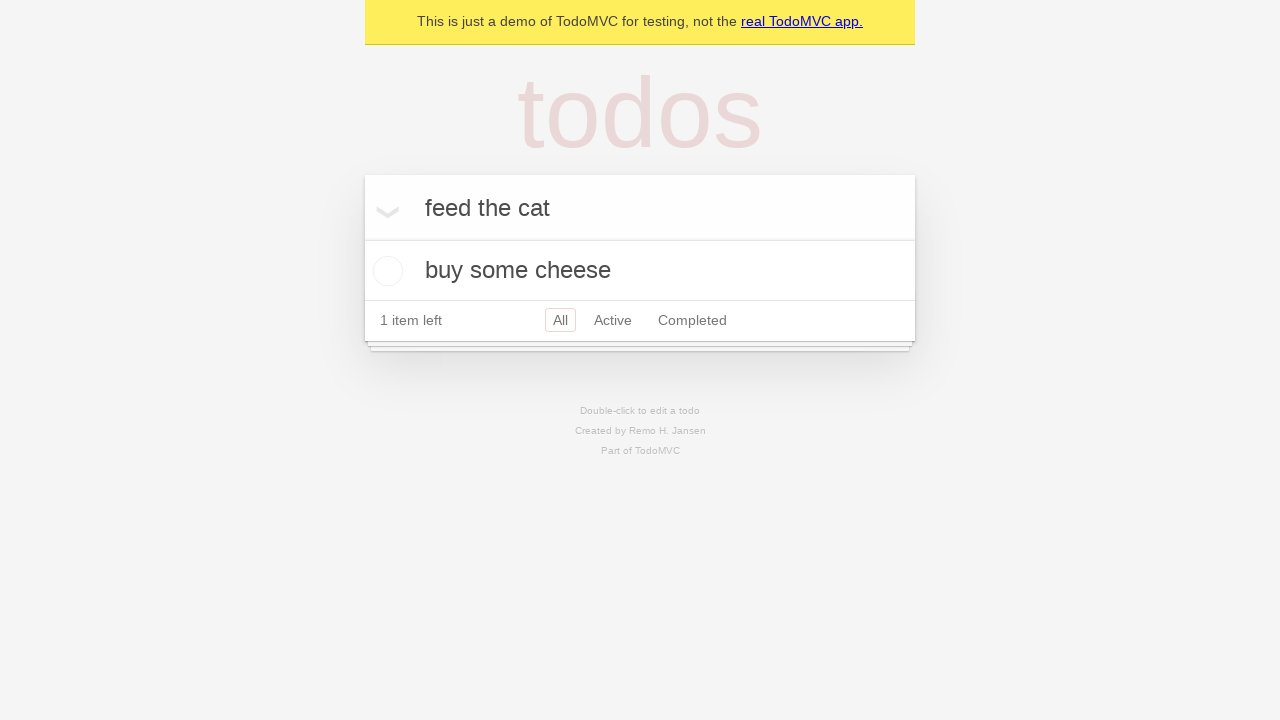

Pressed Enter to create todo 'feed the cat' on internal:attr=[placeholder="What needs to be done?"i]
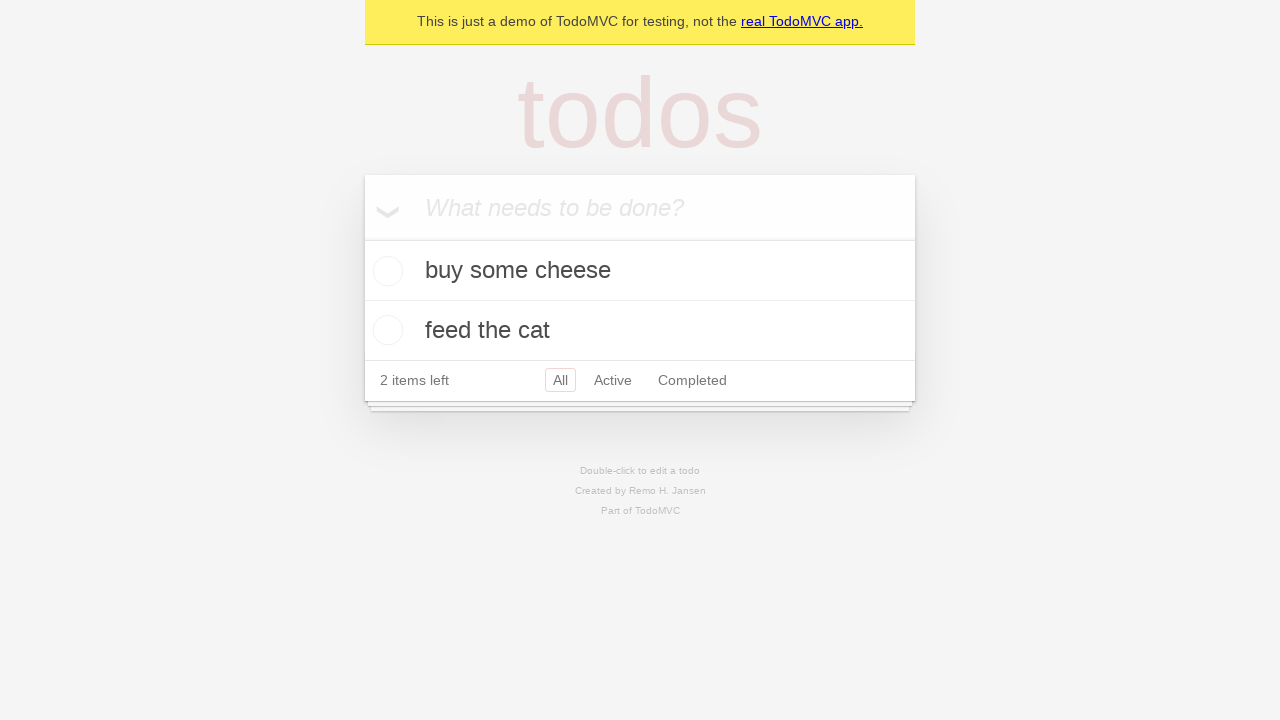

Filled new todo field with 'book a doctors appointment' on internal:attr=[placeholder="What needs to be done?"i]
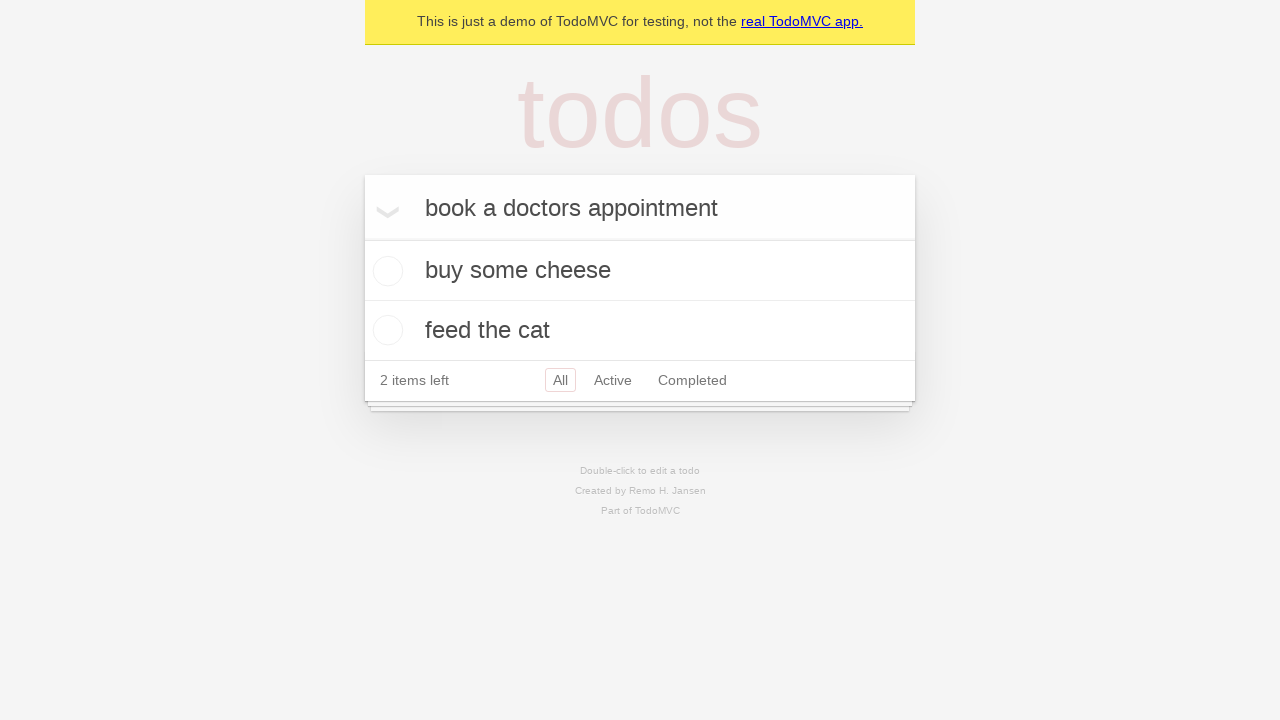

Pressed Enter to create todo 'book a doctors appointment' on internal:attr=[placeholder="What needs to be done?"i]
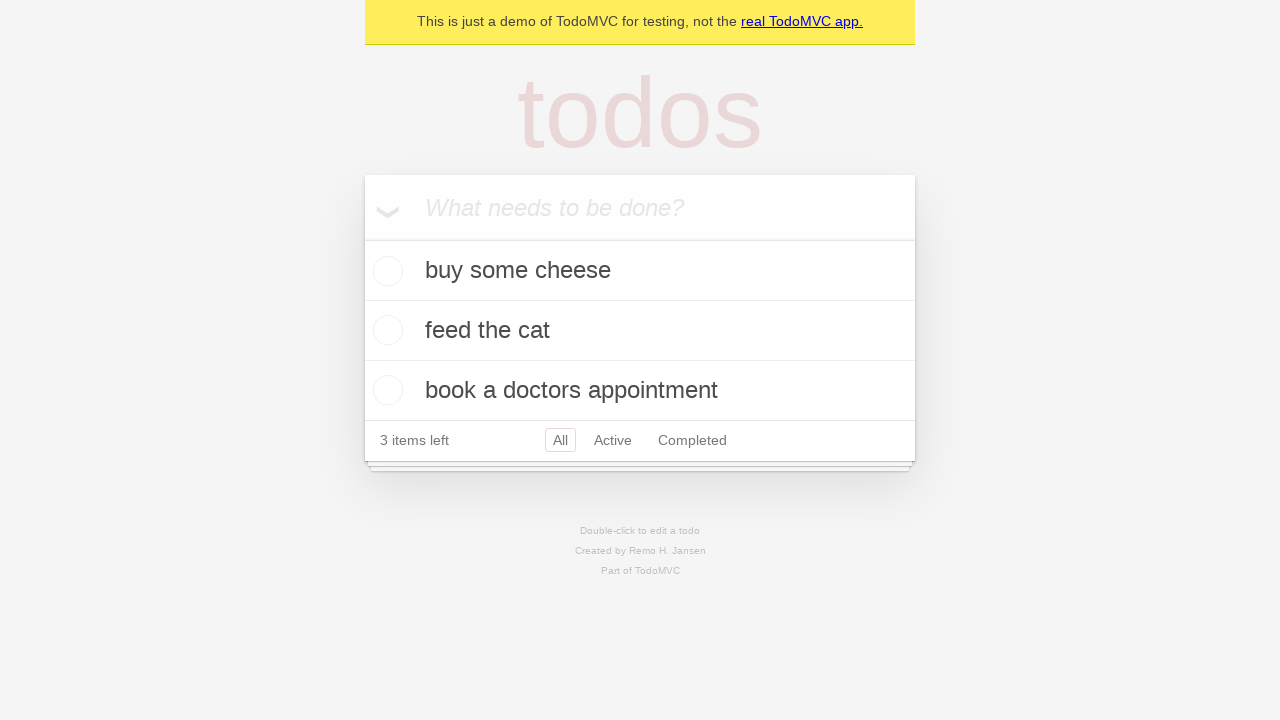

Double-clicked second todo item to enter edit mode at (640, 331) on internal:testid=[data-testid="todo-item"s] >> nth=1
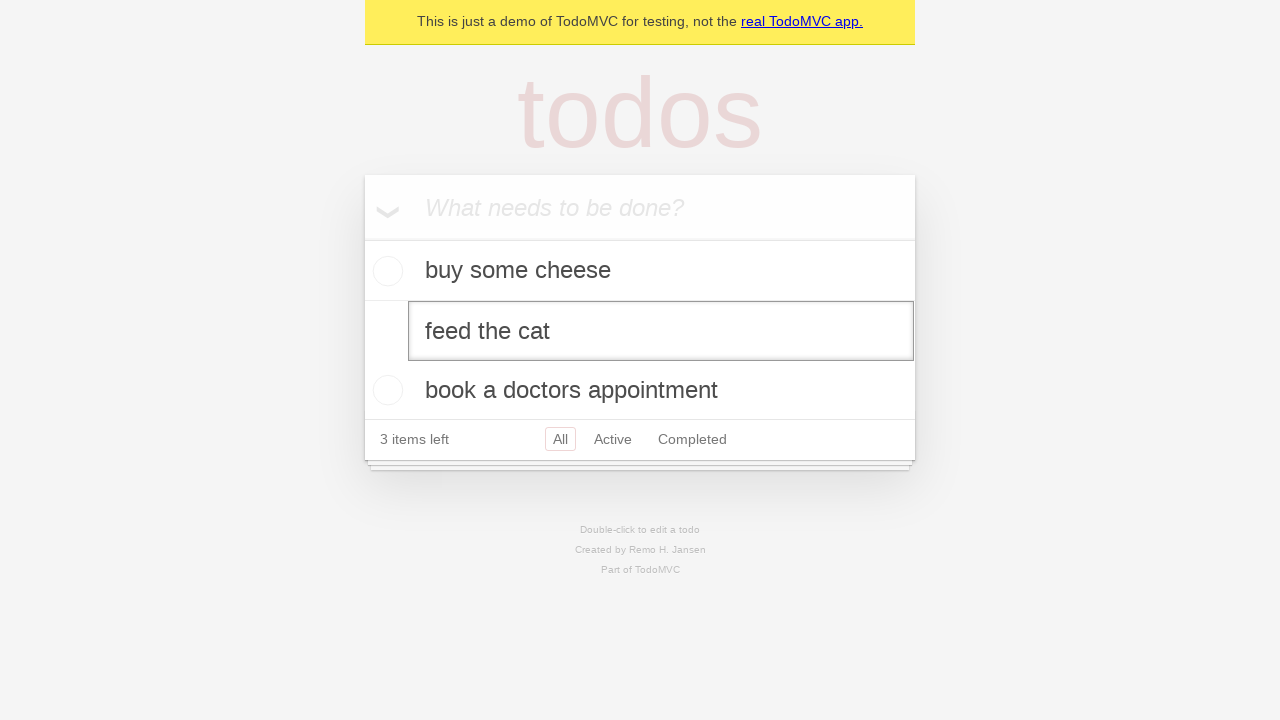

Filled edit input with text containing leading and trailing whitespace on internal:testid=[data-testid="todo-item"s] >> nth=1 >> internal:role=textbox[nam
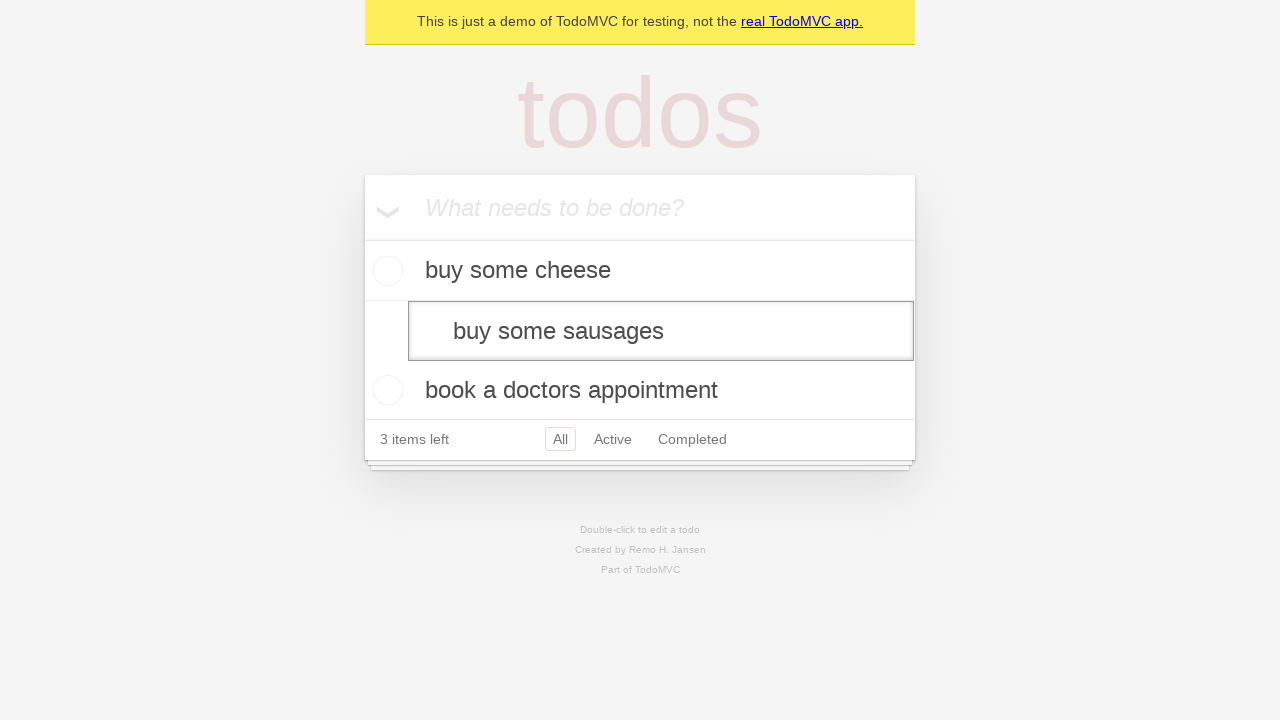

Pressed Enter to save edited todo - whitespace should be trimmed on internal:testid=[data-testid="todo-item"s] >> nth=1 >> internal:role=textbox[nam
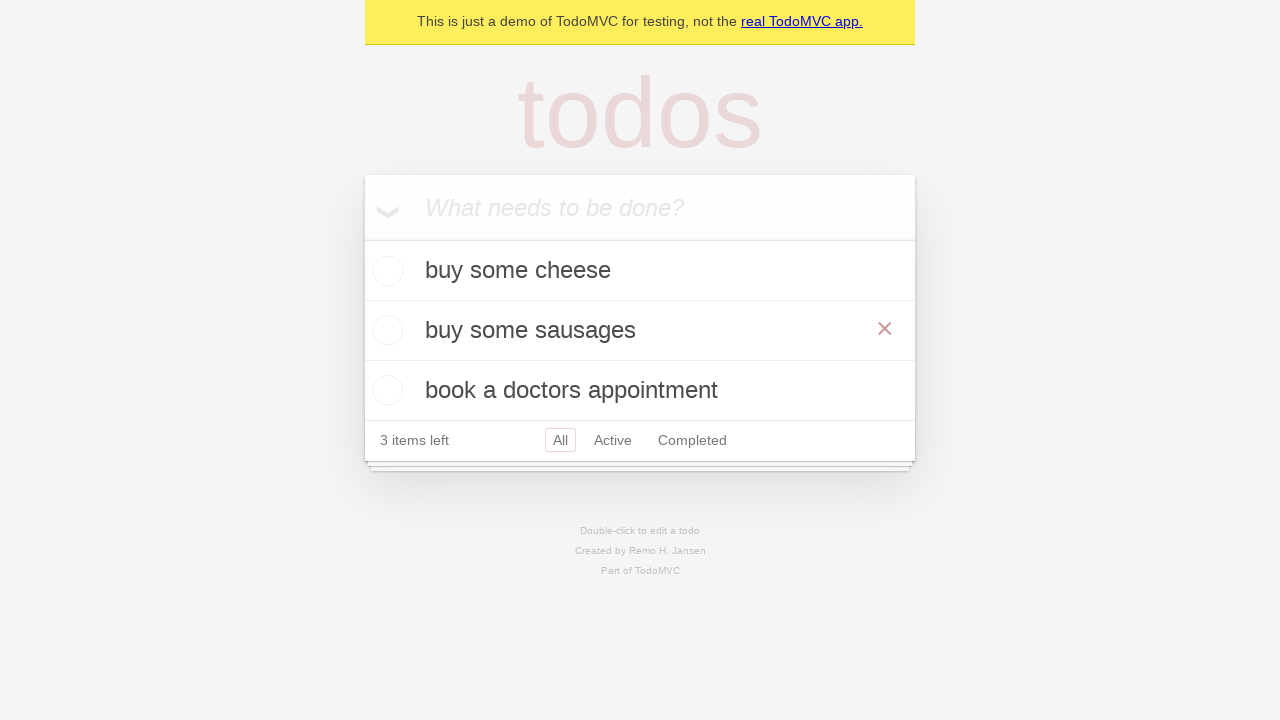

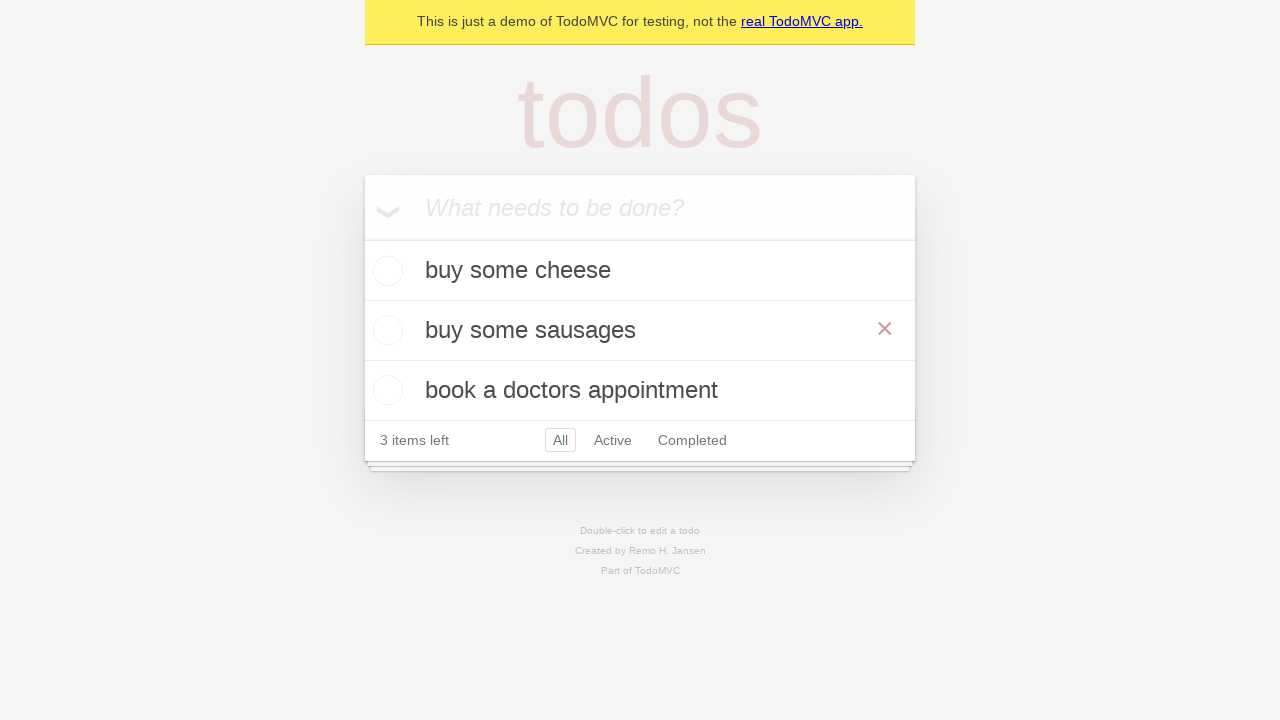